Tests drag and drop functionality by clicking and holding a draggable element, moving it to a target div, and releasing it.

Starting URL: https://practiceseleniumelements.blogspot.com/p/demo-drag-and-drop.html

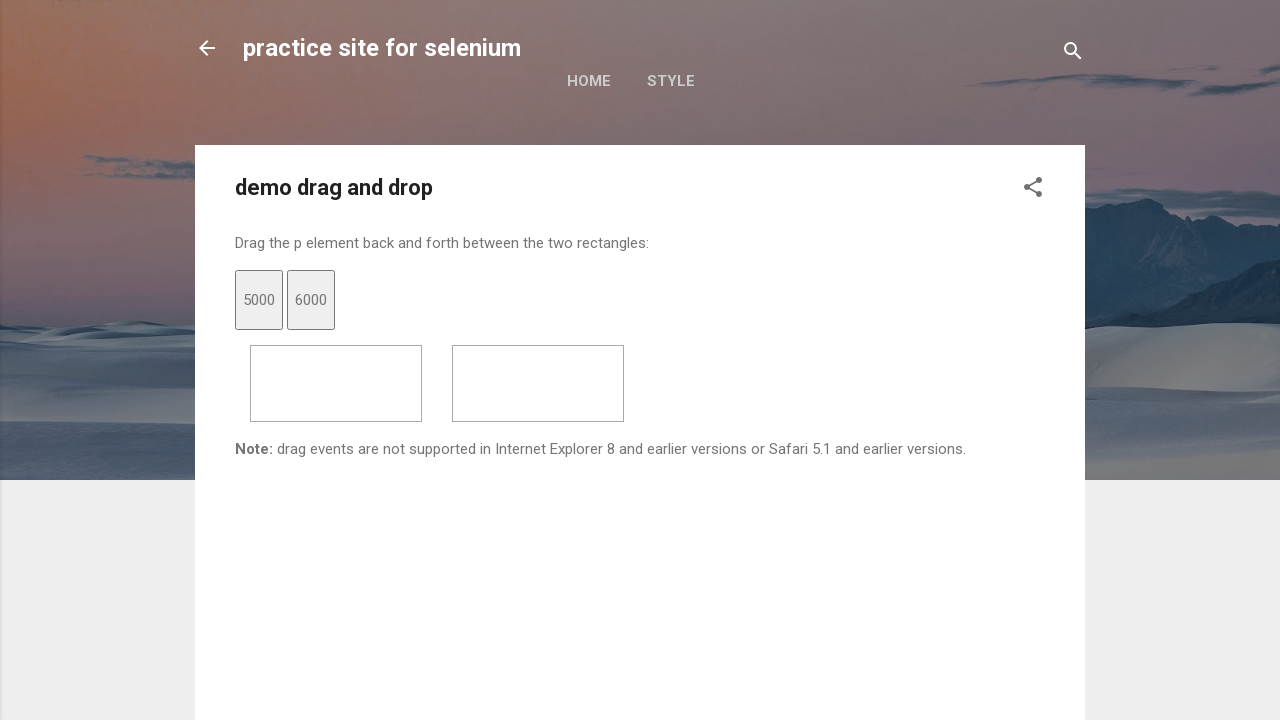

Located the draggable element with id 'dragtarget1'
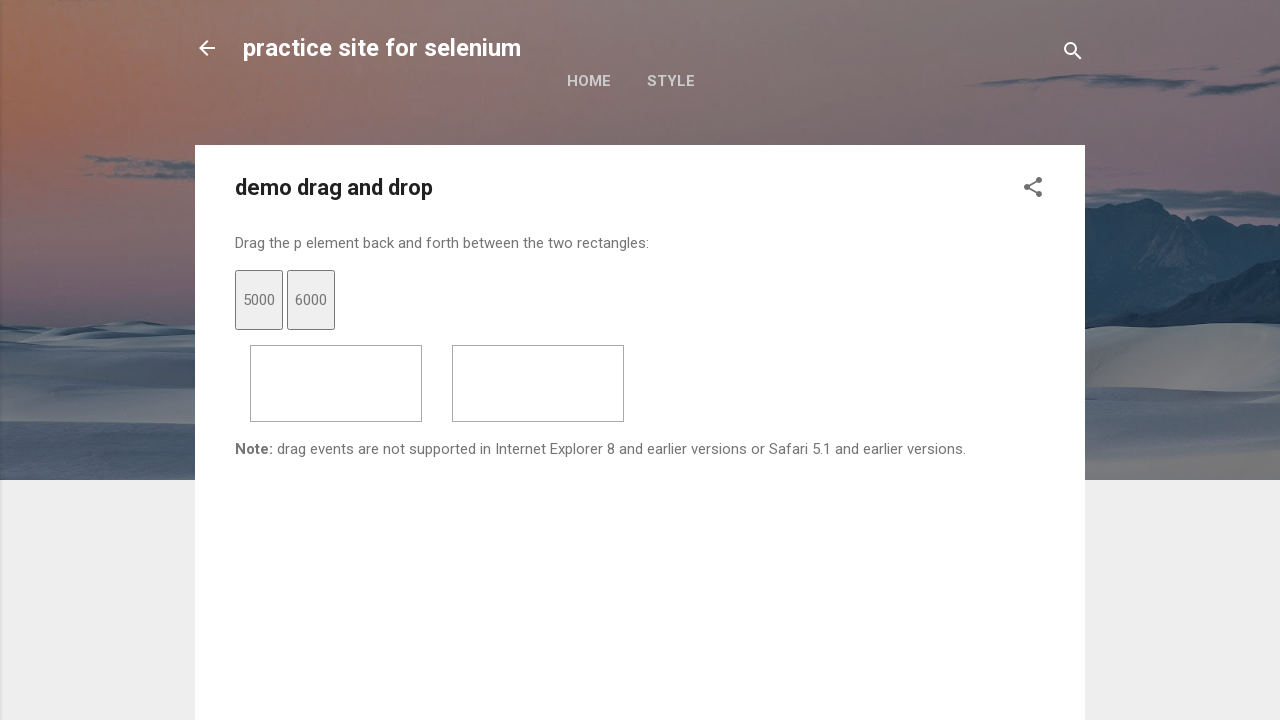

Located the target drop zone div
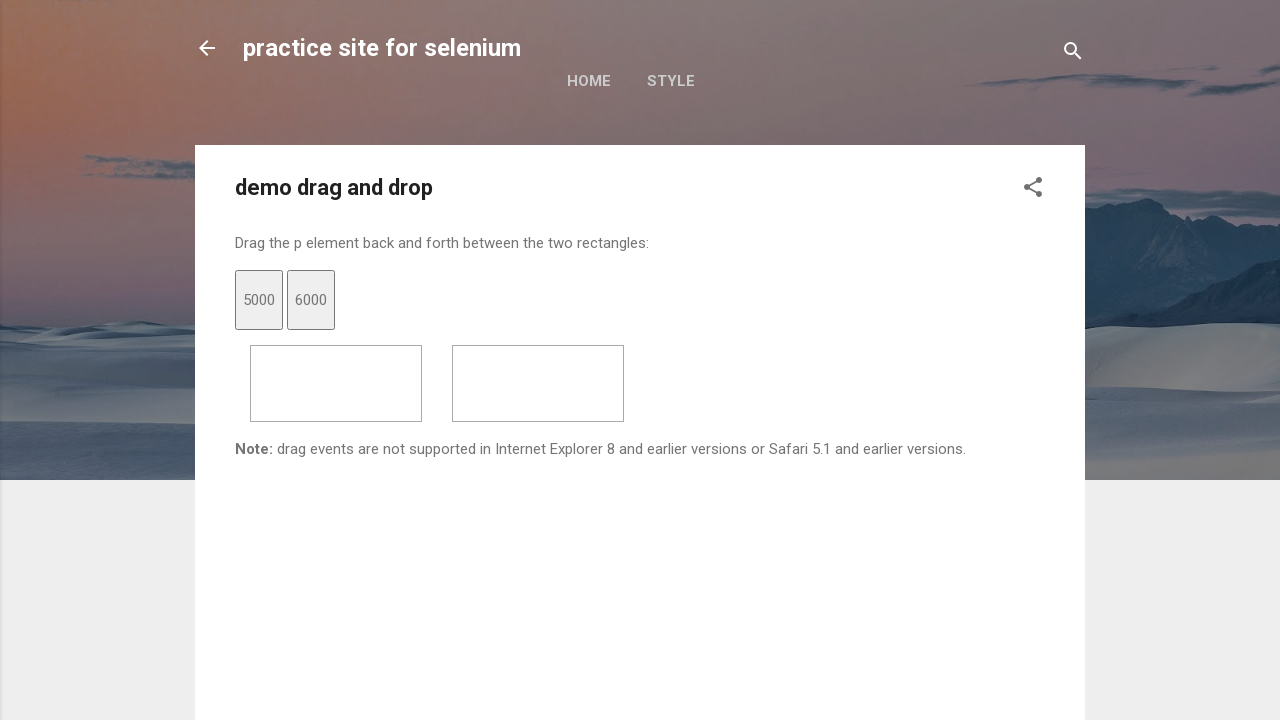

Dragged the source element to the target drop zone at (538, 383)
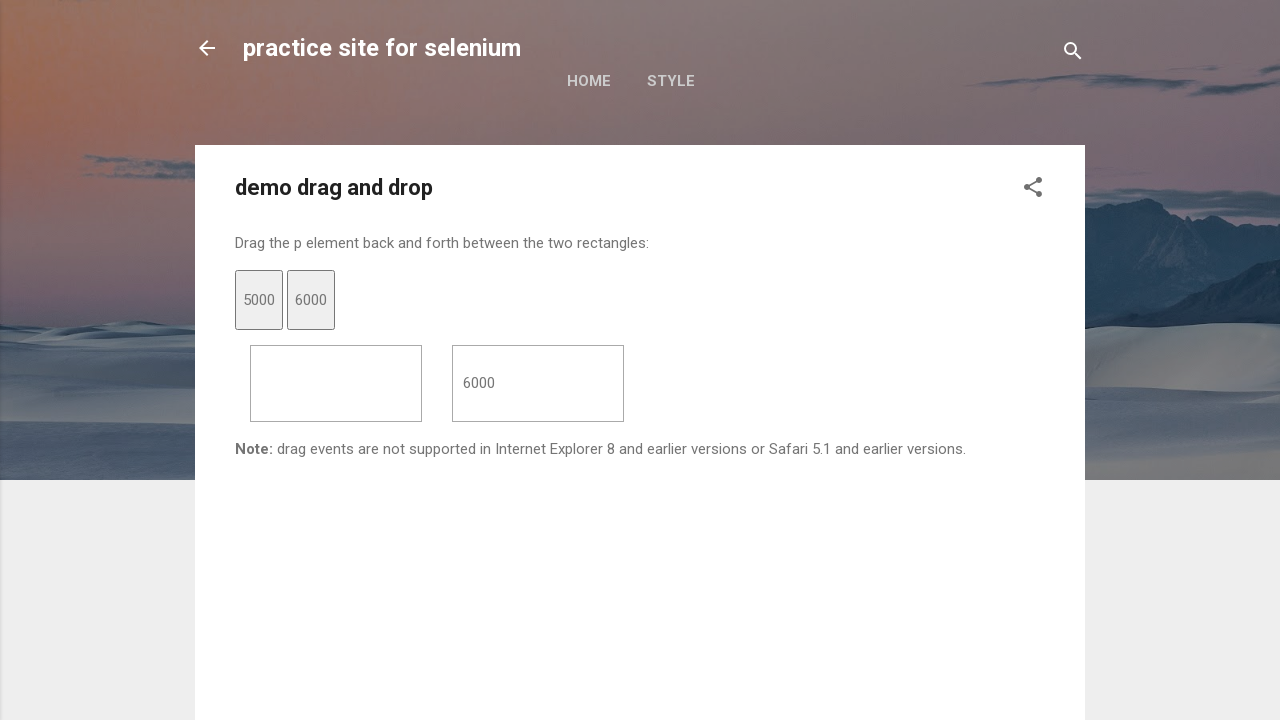

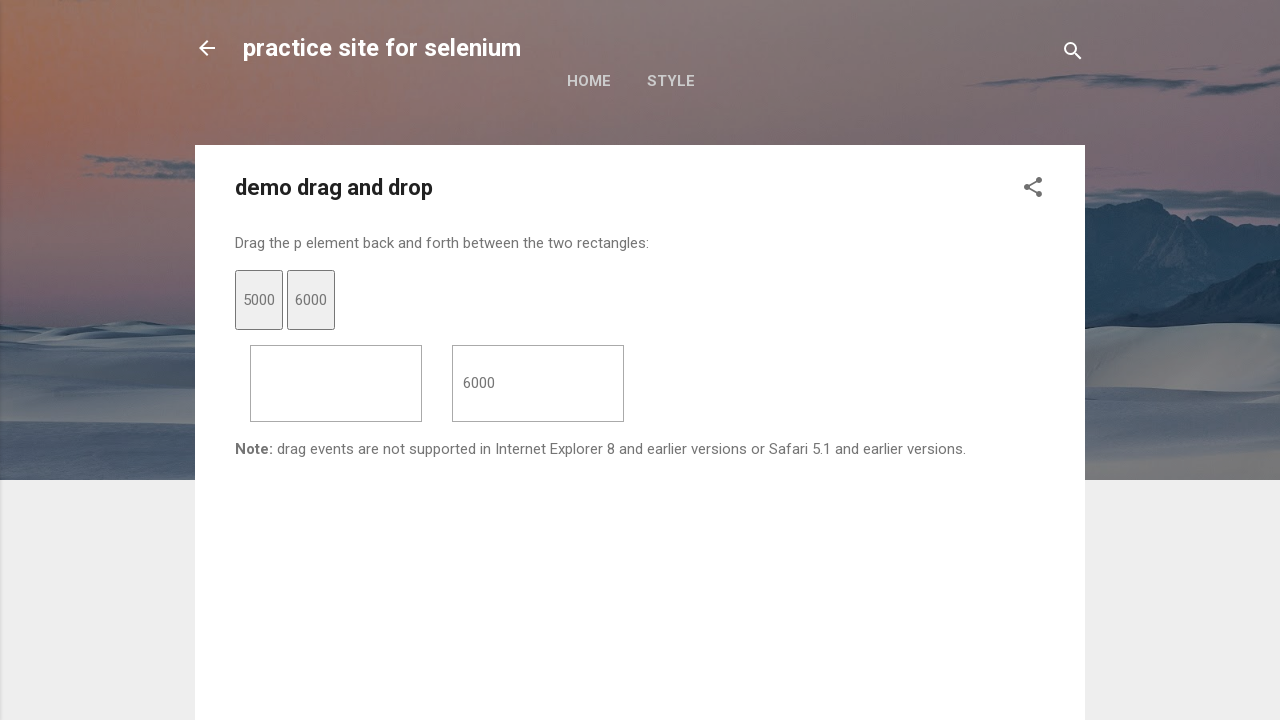